Tests navigation menu hover functionality by hovering over the 'Contract Vinyl' menu item, then hovering over and clicking the 'POLYSAFE STANDARD' submenu option, then navigating back.

Starting URL: https://www.ukflooringsale.co.uk/

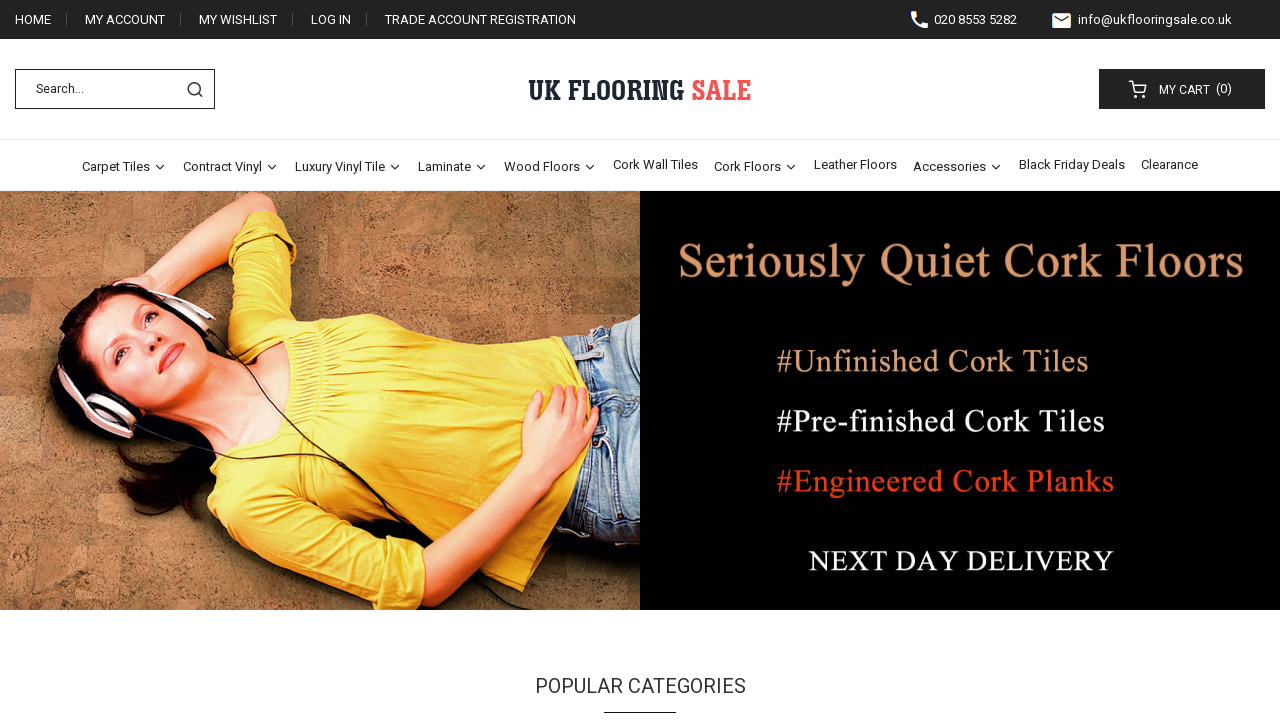

Hovered over 'Contract Vinyl' menu item at (222, 166) on xpath=//span[text()='Contract Vinyl']
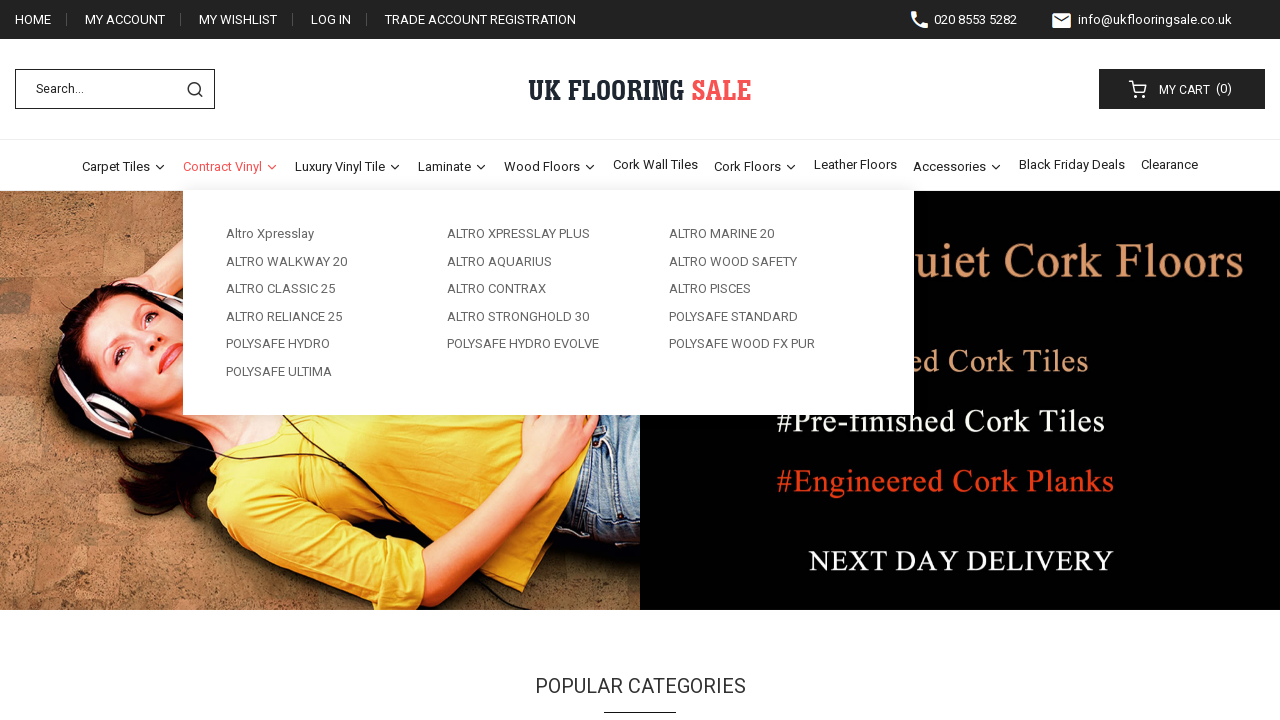

Hovered over 'POLYSAFE STANDARD' submenu option at (733, 316) on xpath=//span[text()='POLYSAFE STANDARD']
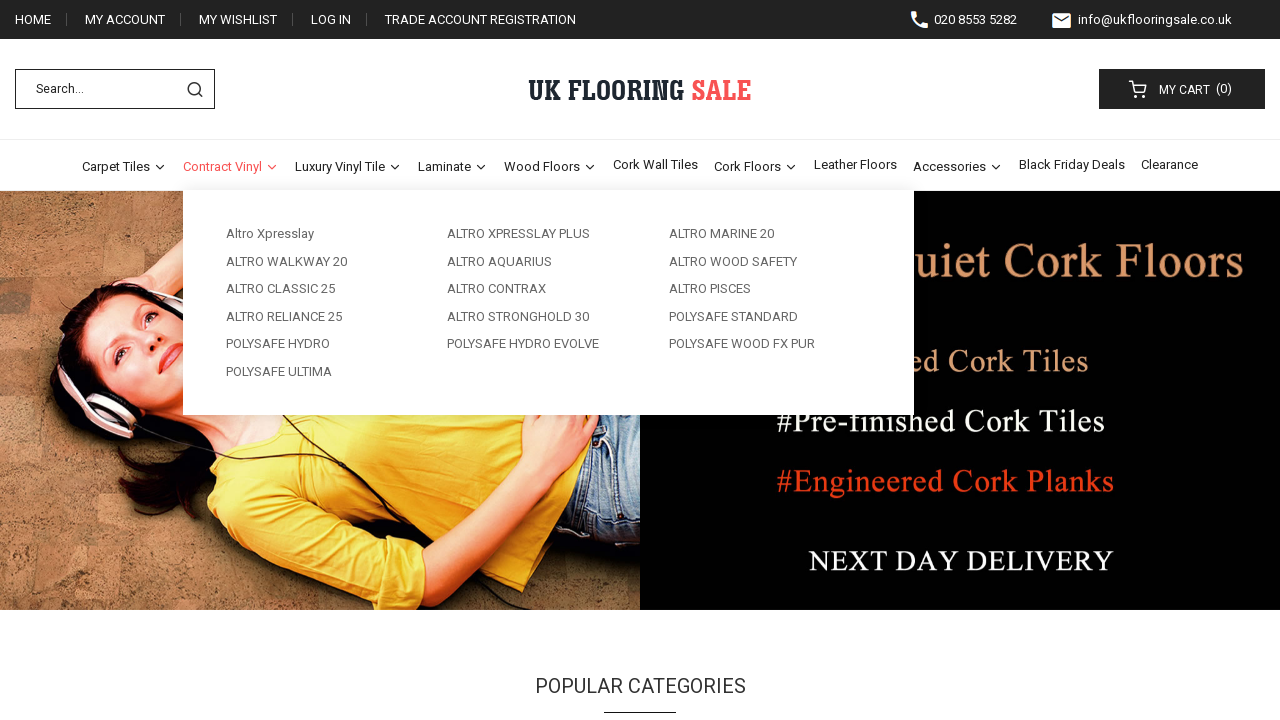

Clicked on 'POLYSAFE STANDARD' submenu option at (733, 316) on xpath=//span[text()='POLYSAFE STANDARD']
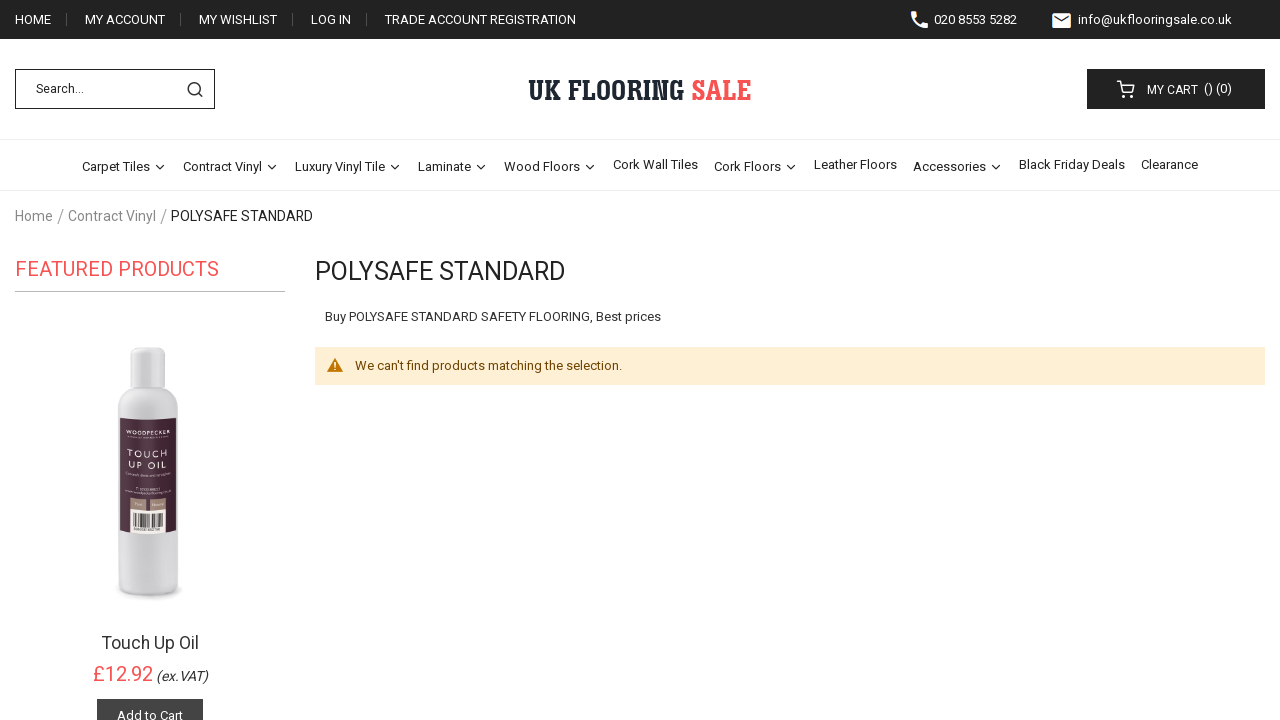

Waited for page to load (domcontentloaded)
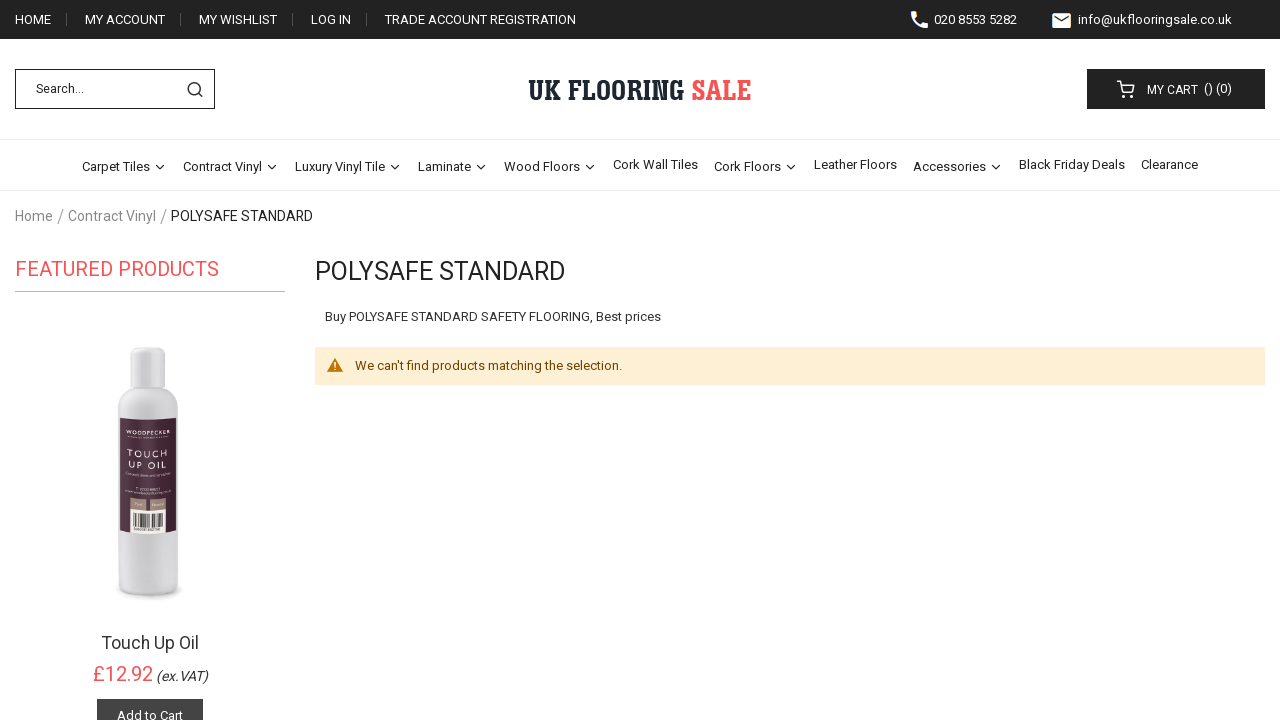

Navigated back to previous page
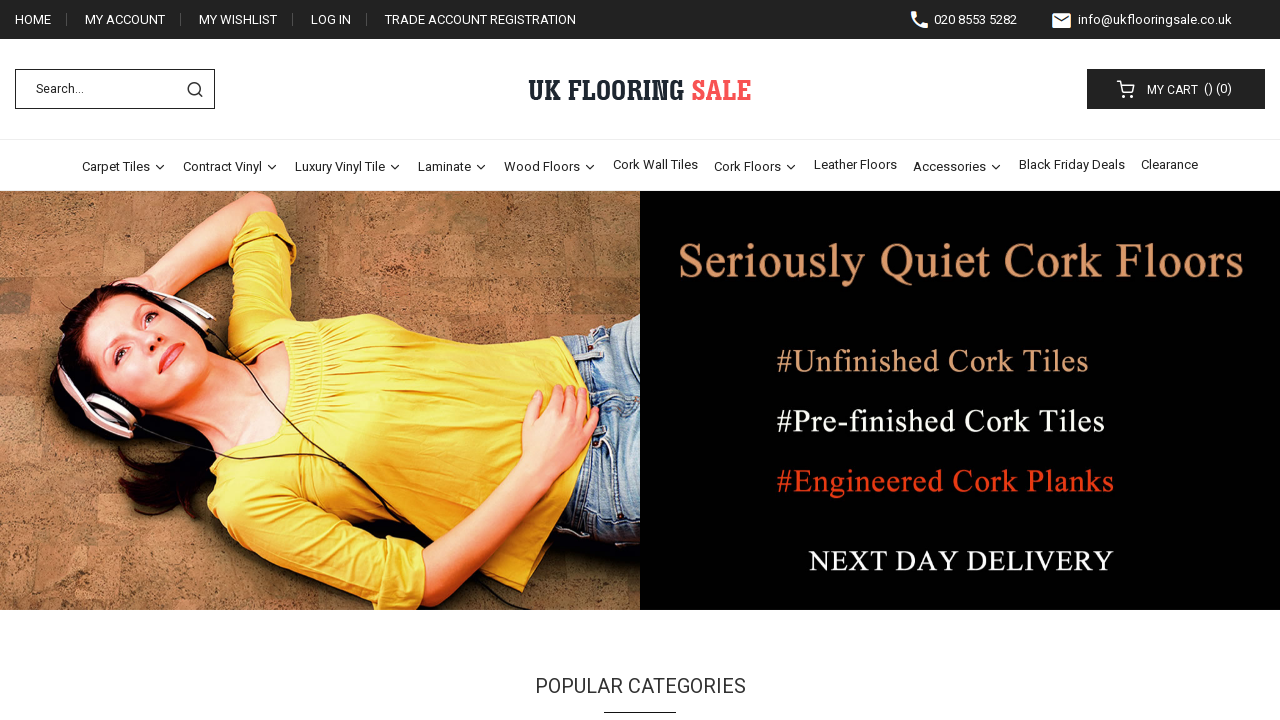

Waited for page to load after back navigation (domcontentloaded)
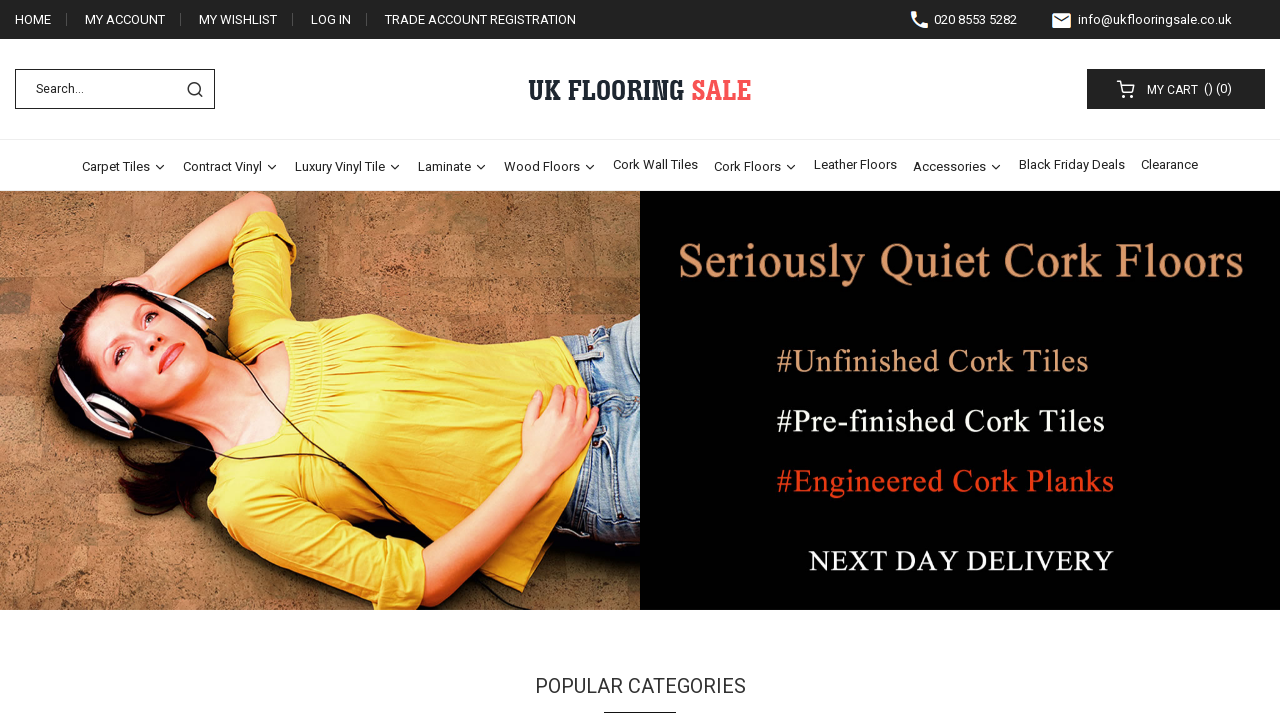

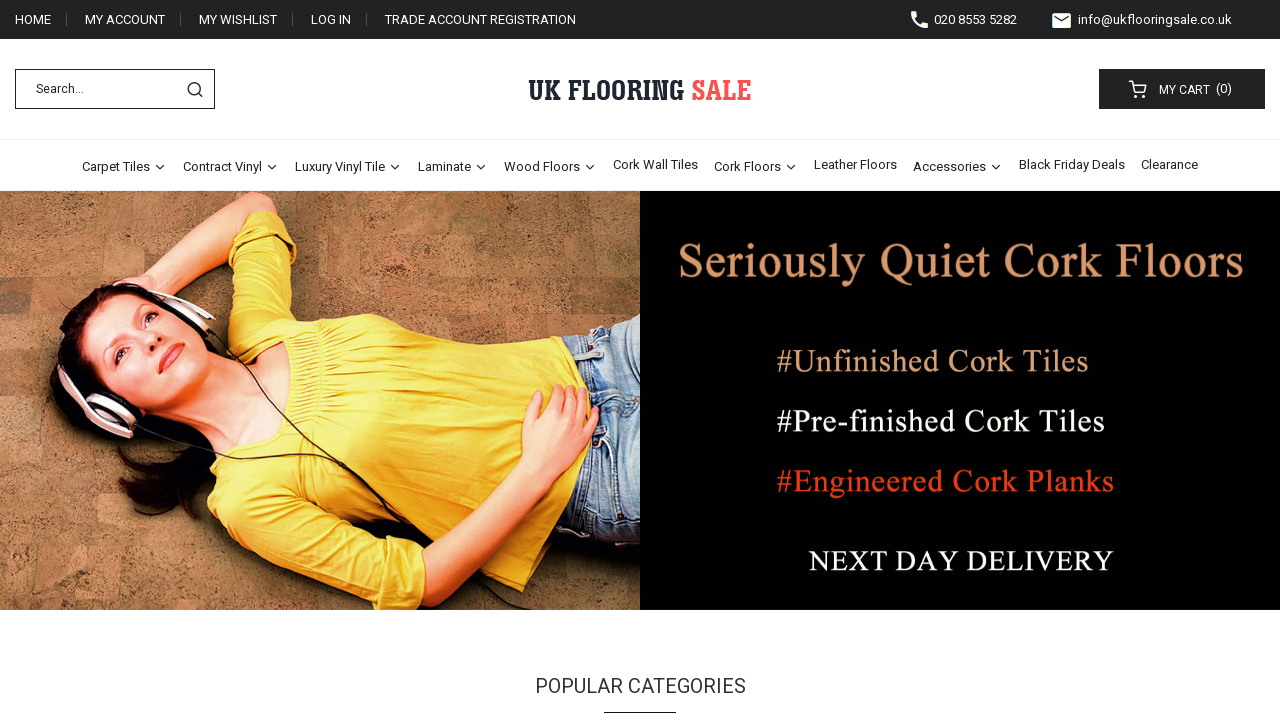